Tests the complete purchase flow by adding a product to cart and completing the checkout with user information

Starting URL: https://www.demoblaze.com/

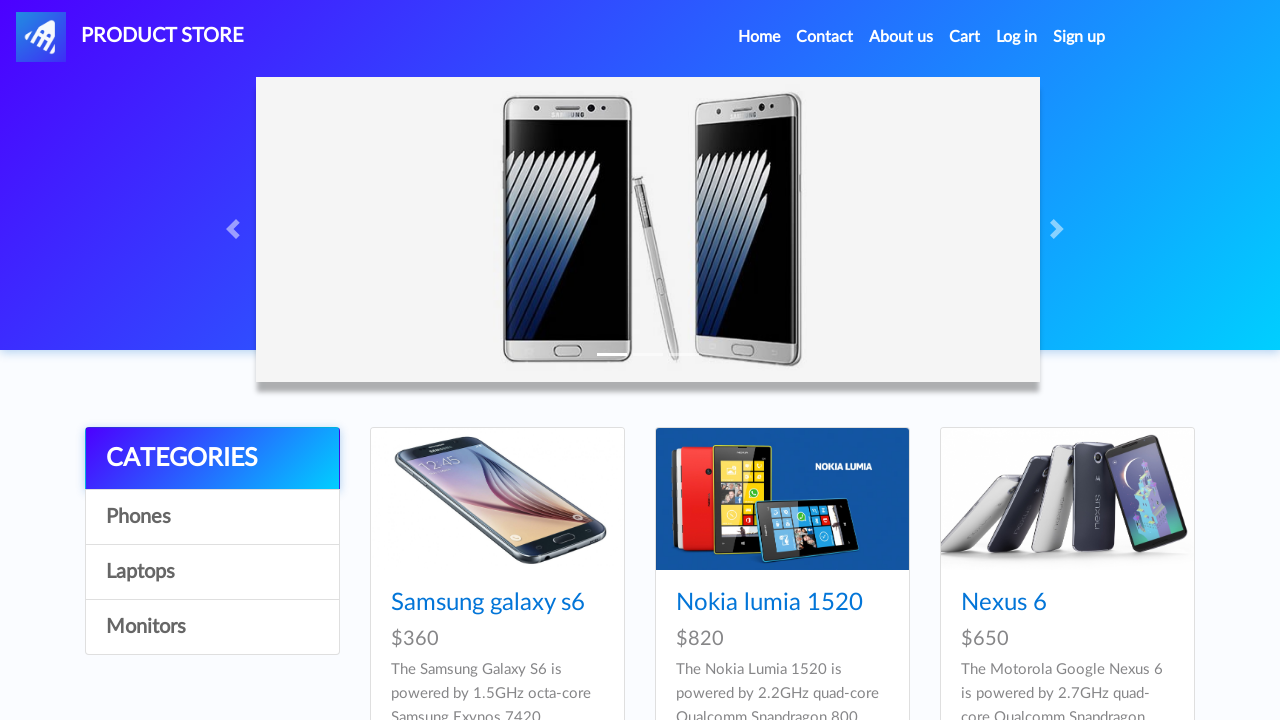

Clicked on Nokia lumia 1520 product at (769, 603) on a:has-text('Nokia lumia 1520')
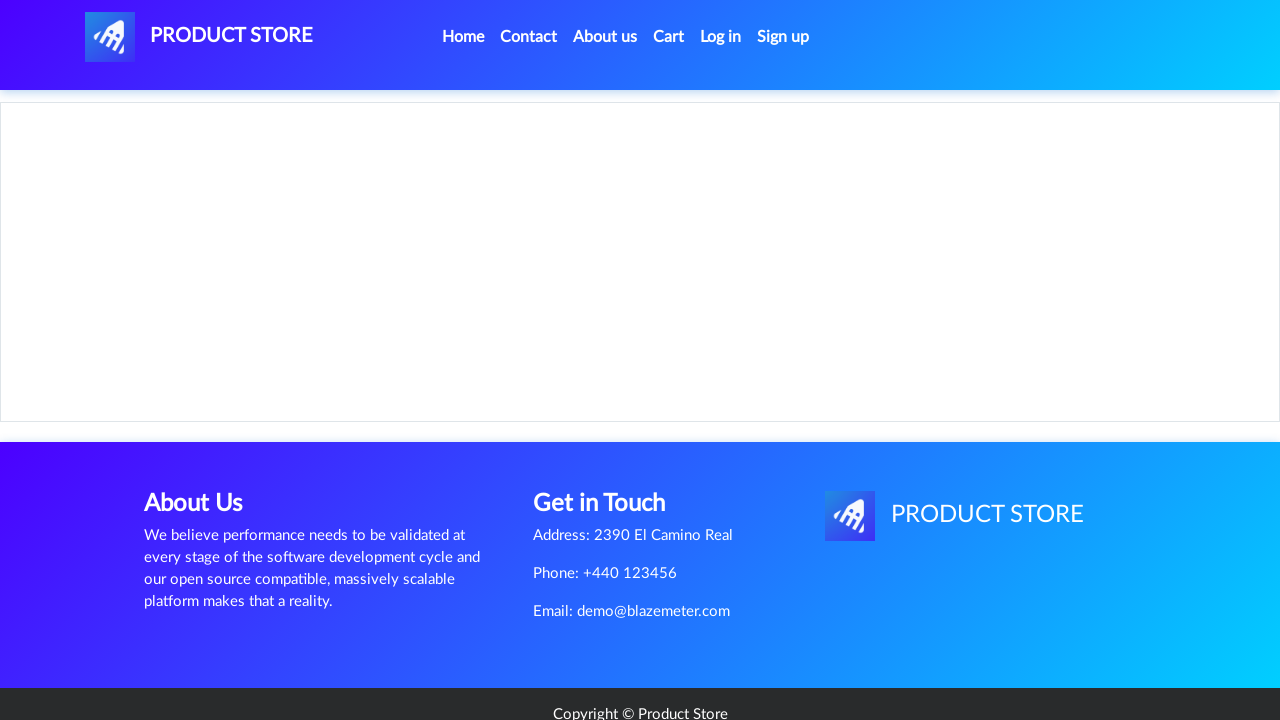

Product details page loaded
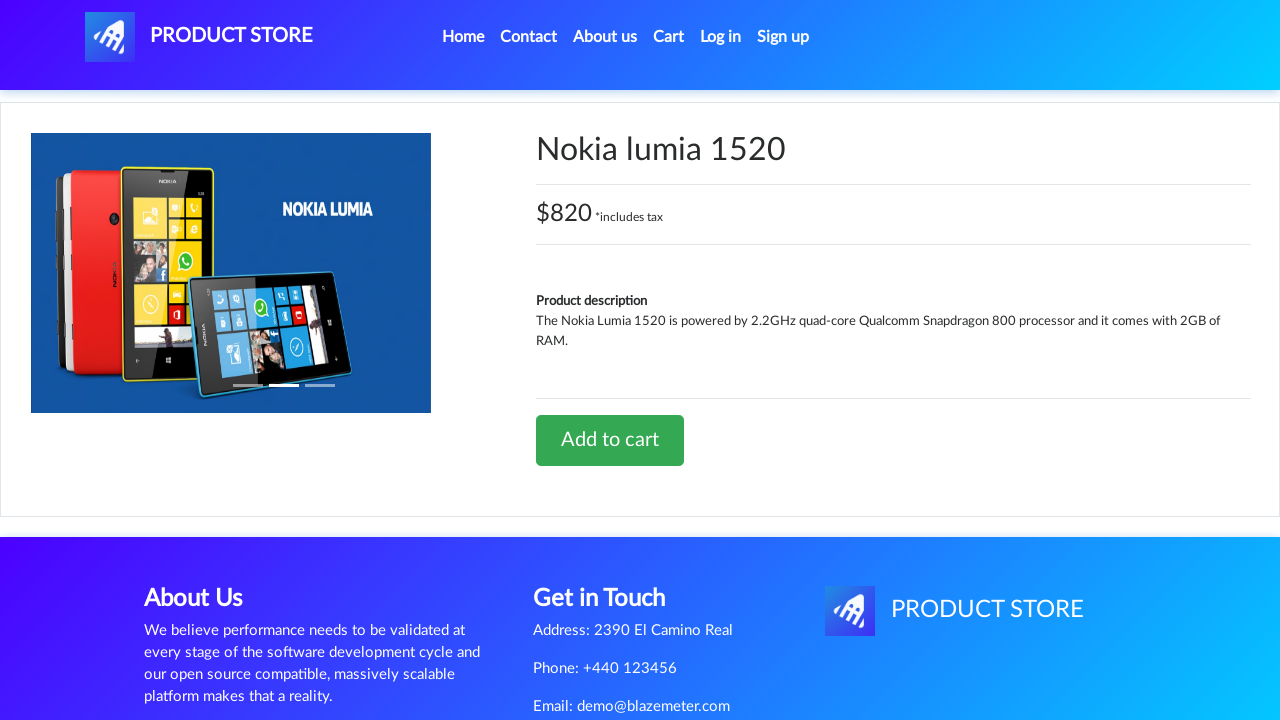

Clicked 'Add to cart' button at (610, 440) on a:has-text('Add to cart')
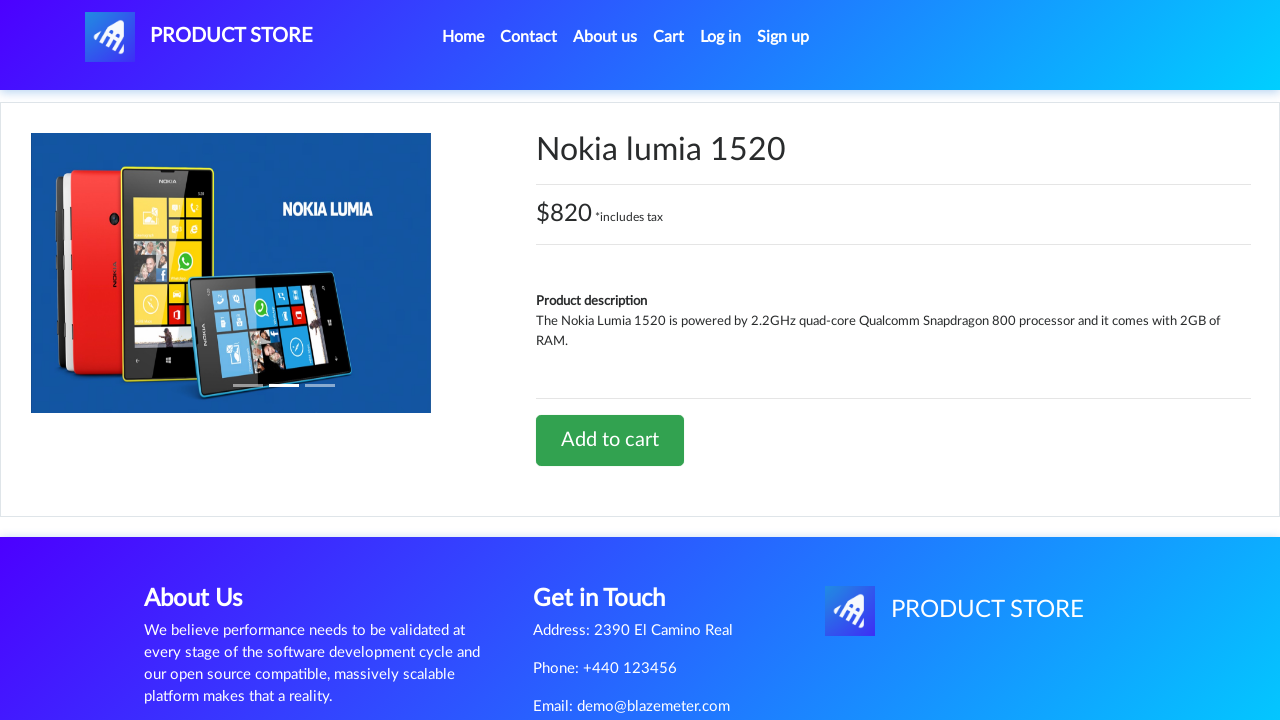

Set up dialog handler to accept confirmation
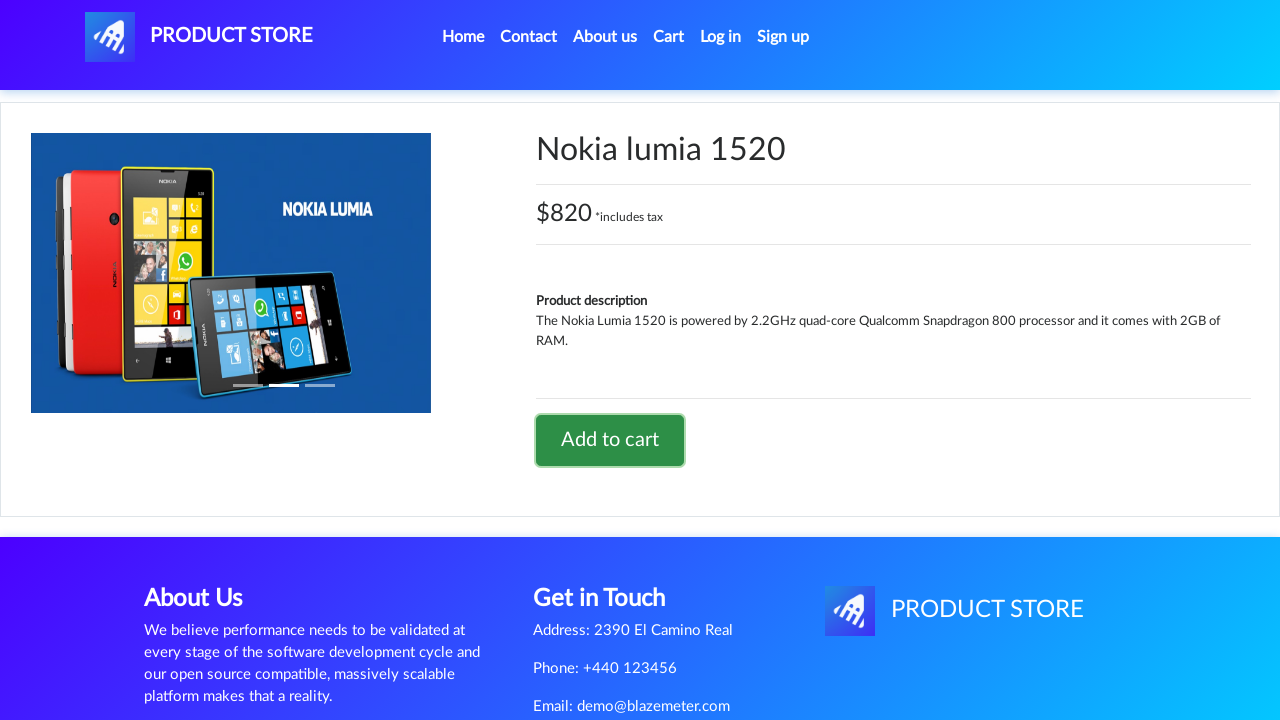

Waited for dialog confirmation to process
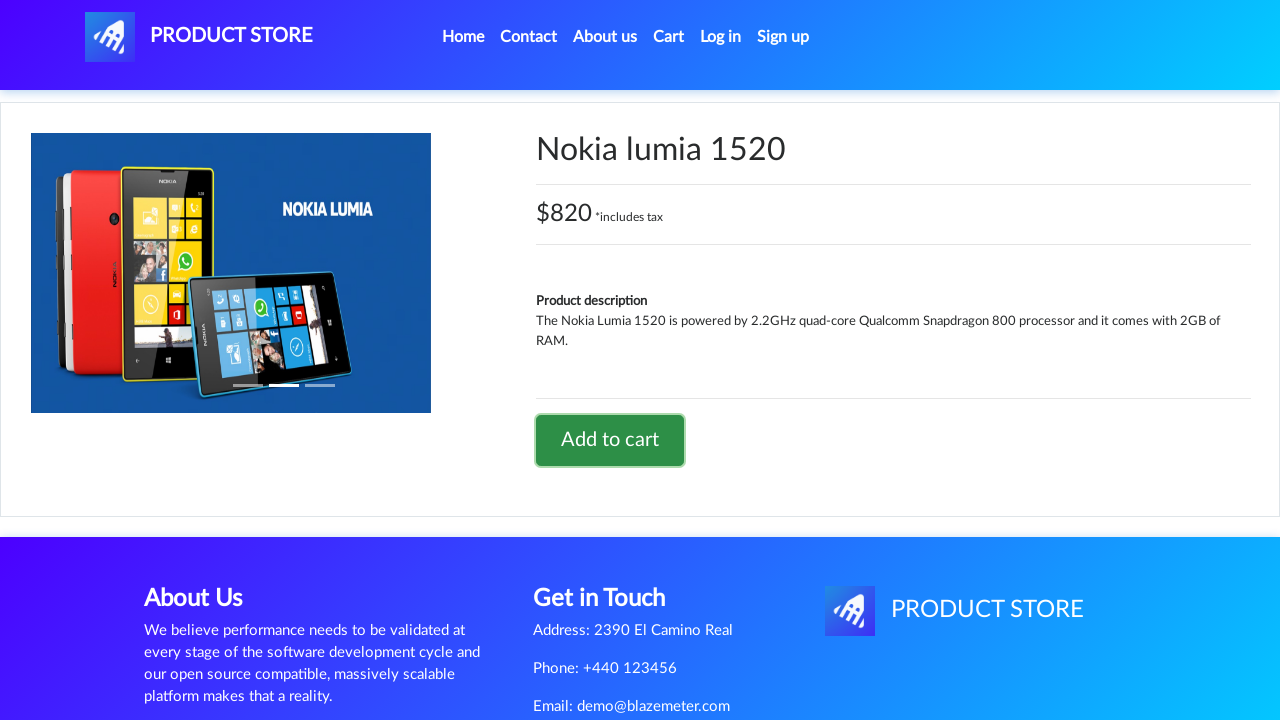

Clicked on Cart link in navigation at (669, 37) on a#cartur
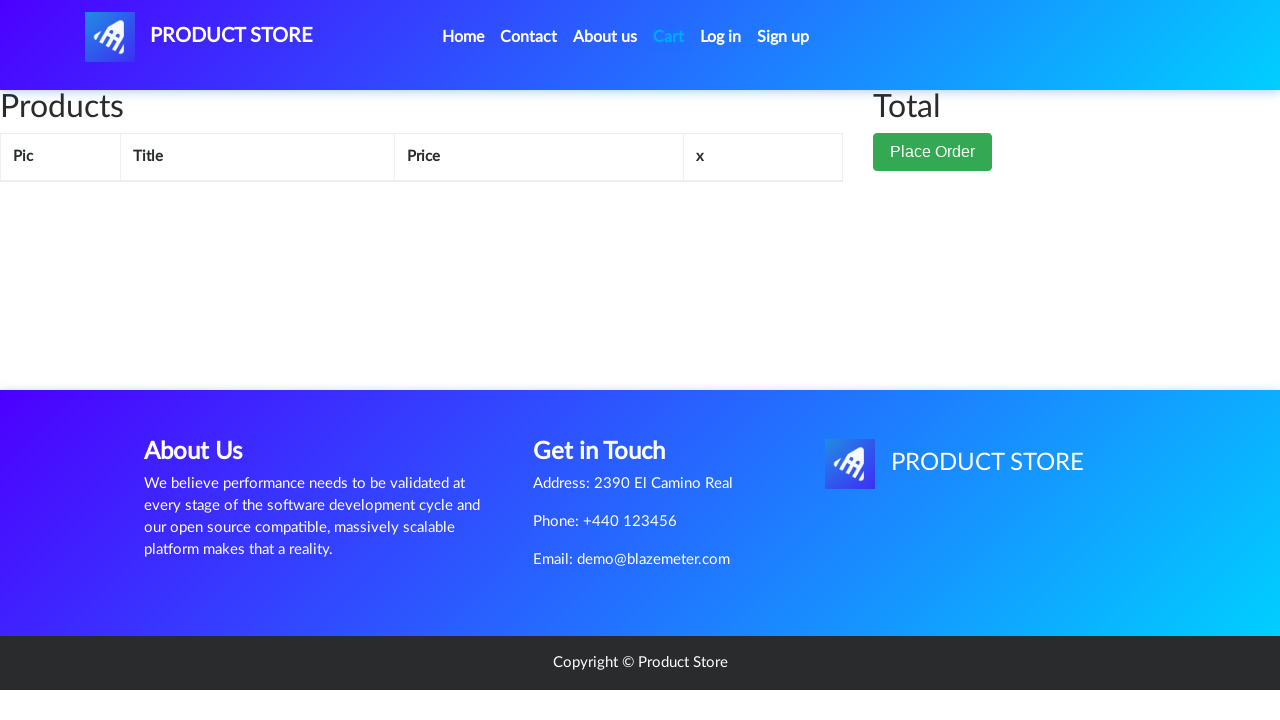

Cart page loaded with products table
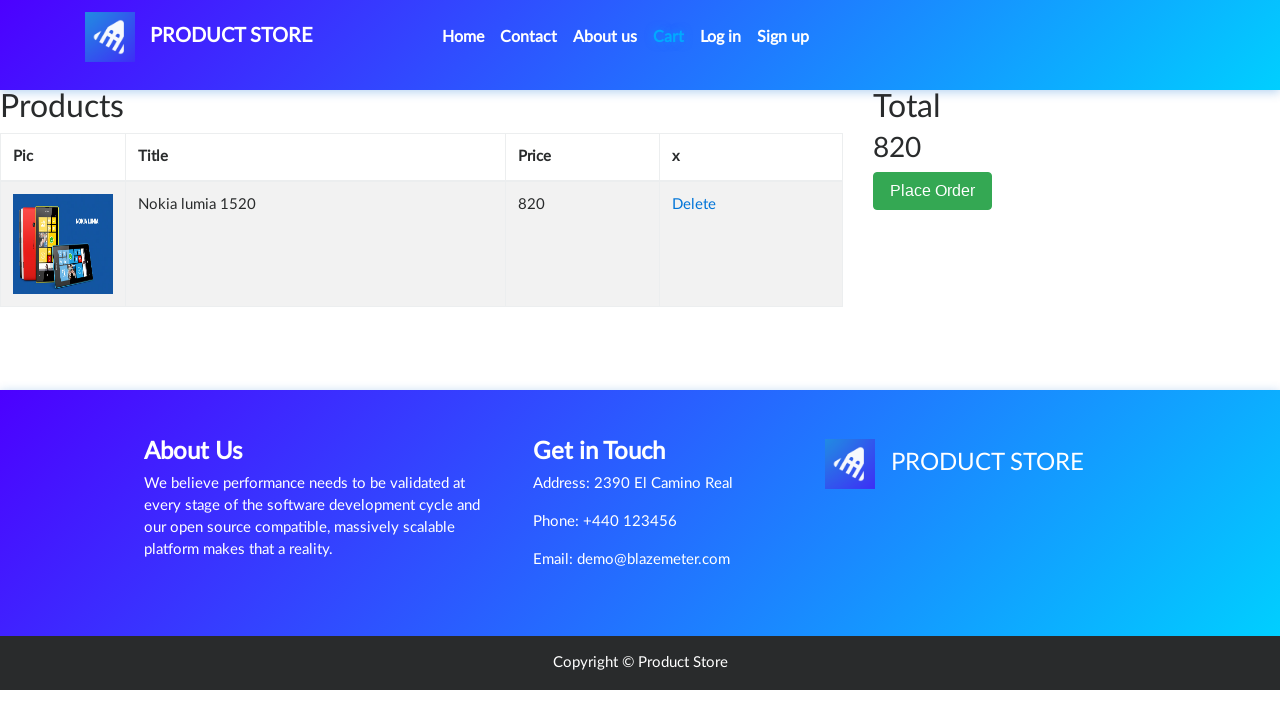

Verified cart total is 820
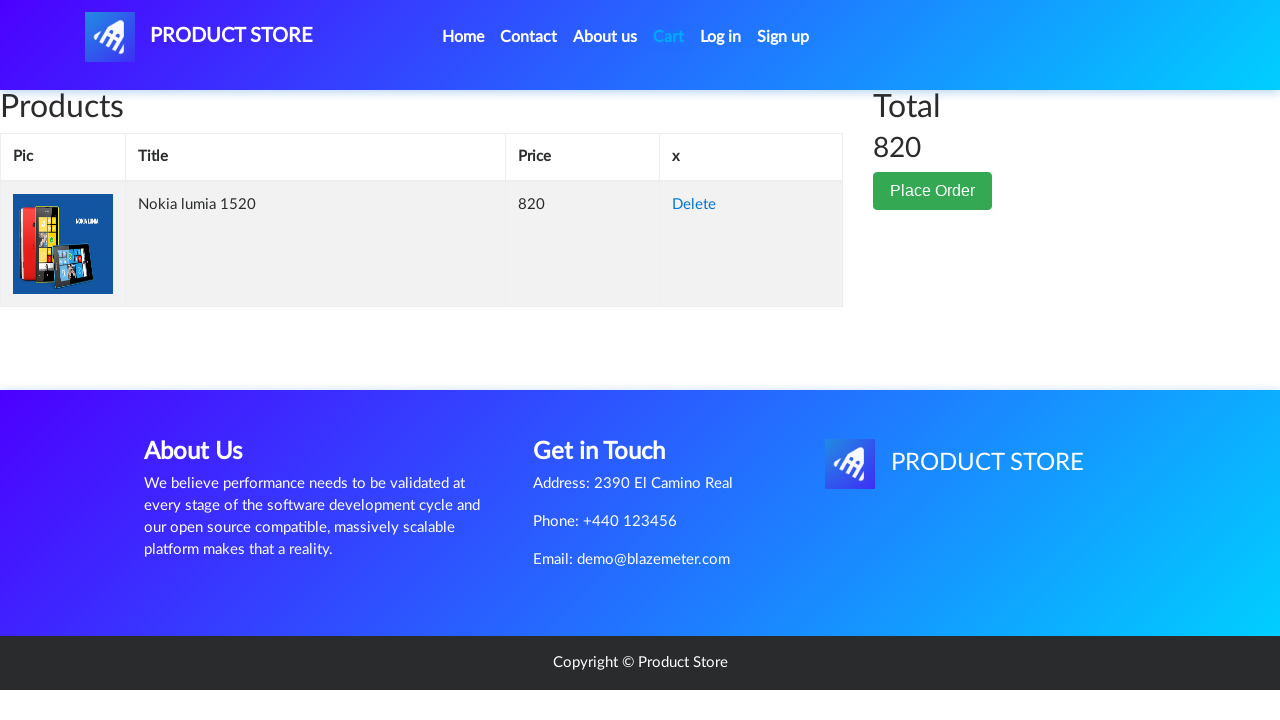

Clicked 'Place Order' button at (933, 191) on button:has-text('Place Order')
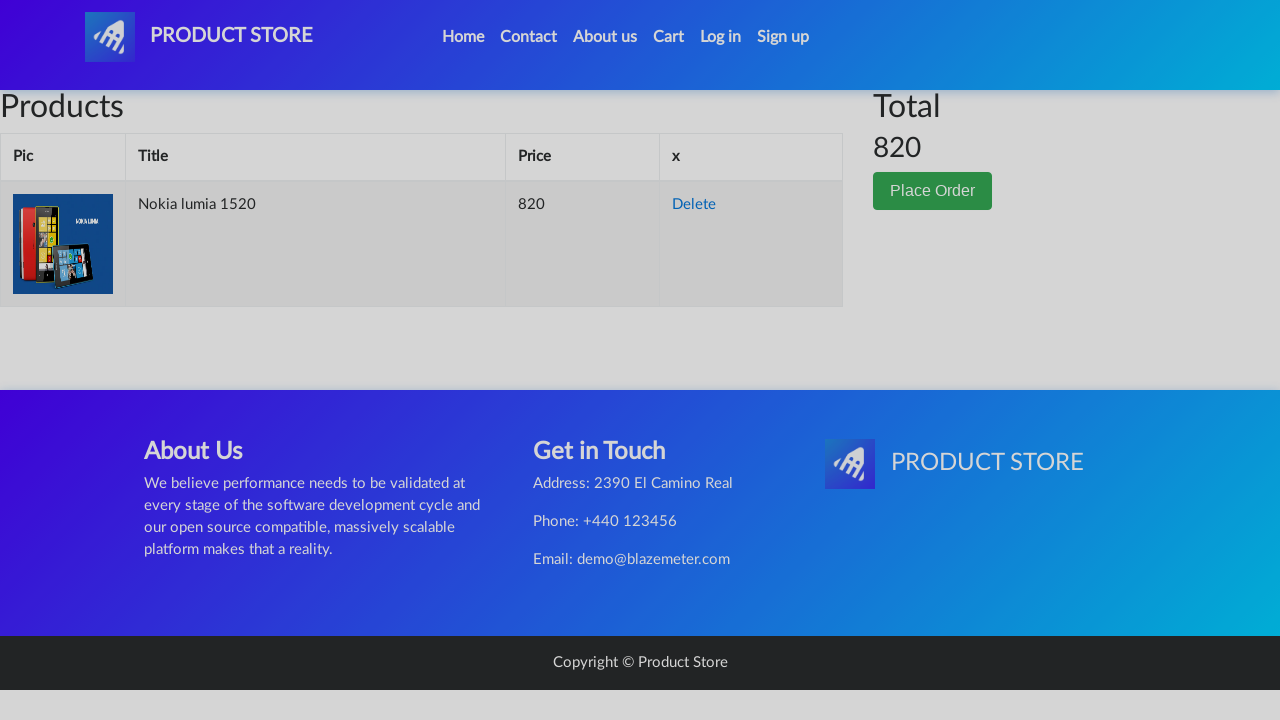

Order modal dialog opened
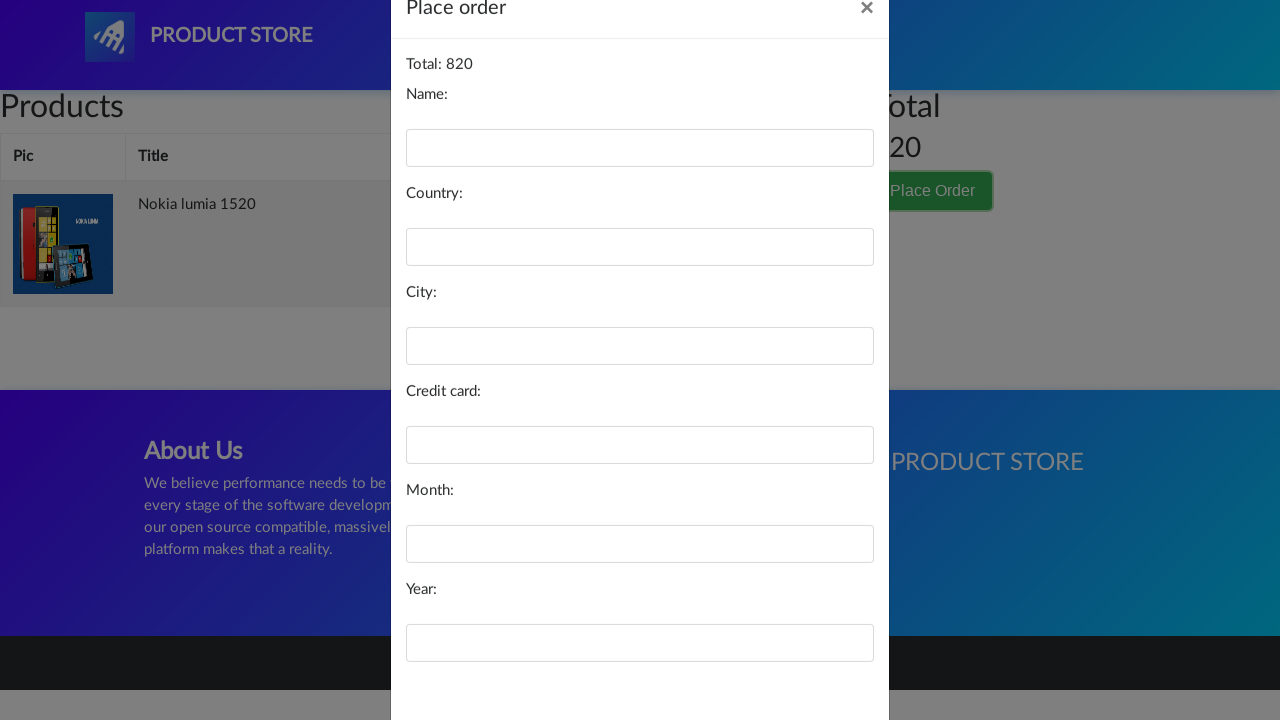

Verified order modal total is 820
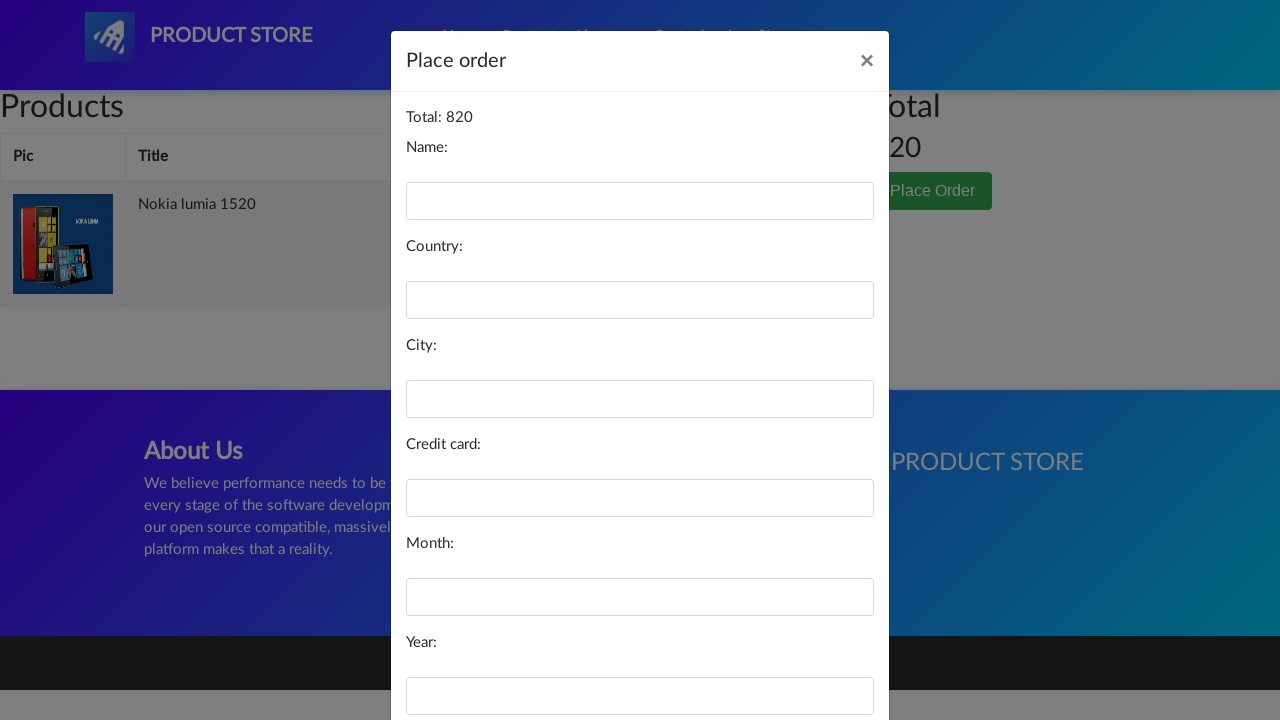

Filled name field with 'Anna' on #name
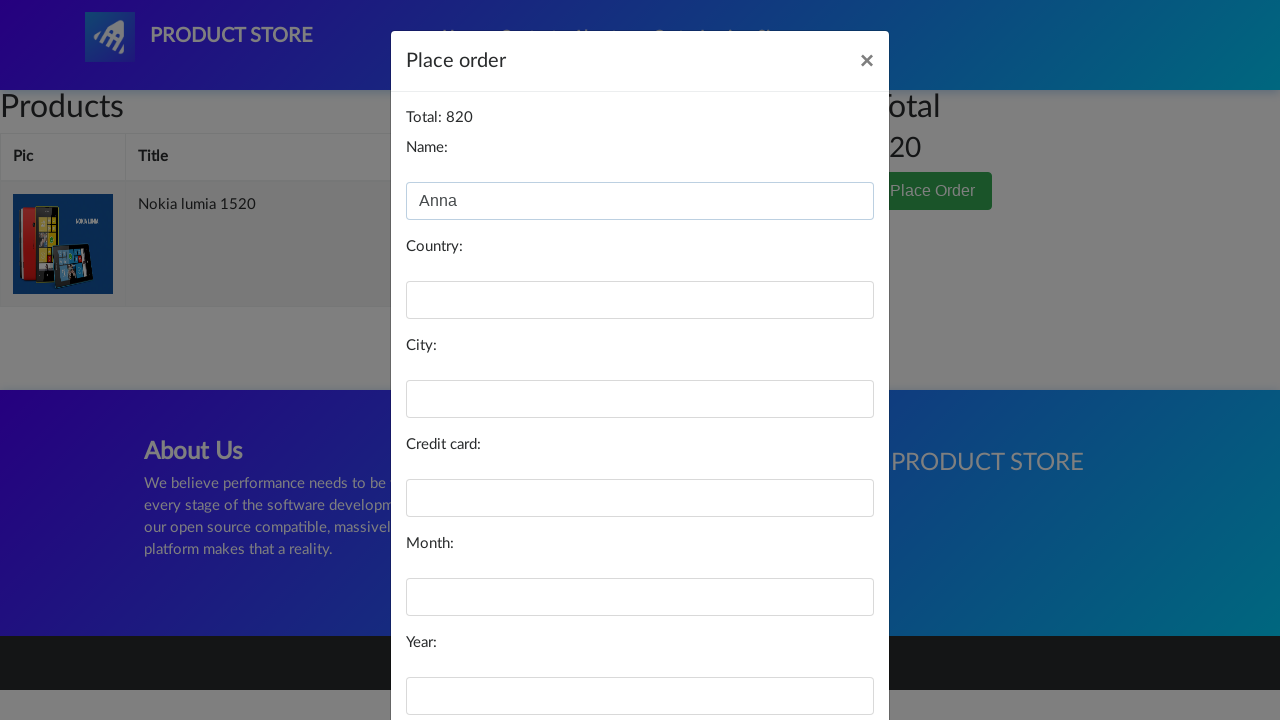

Filled country field with 'Ukraine' on #country
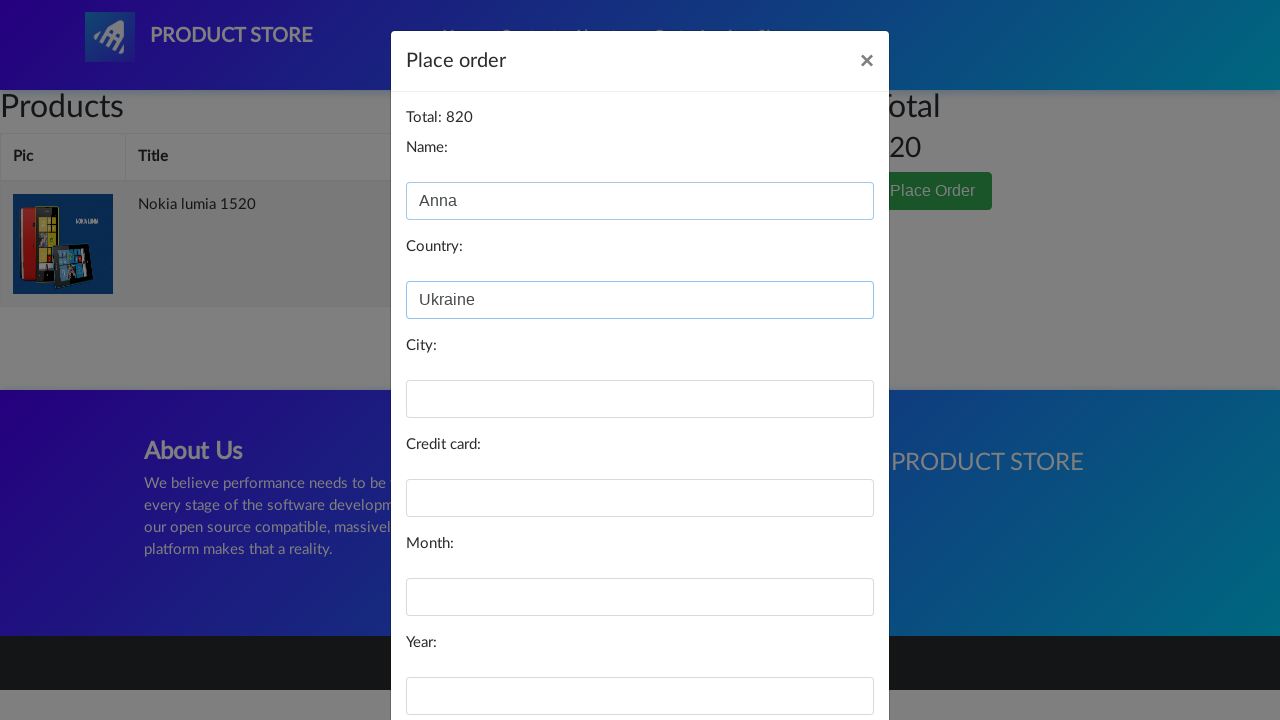

Filled city field with 'Kyiv' on #city
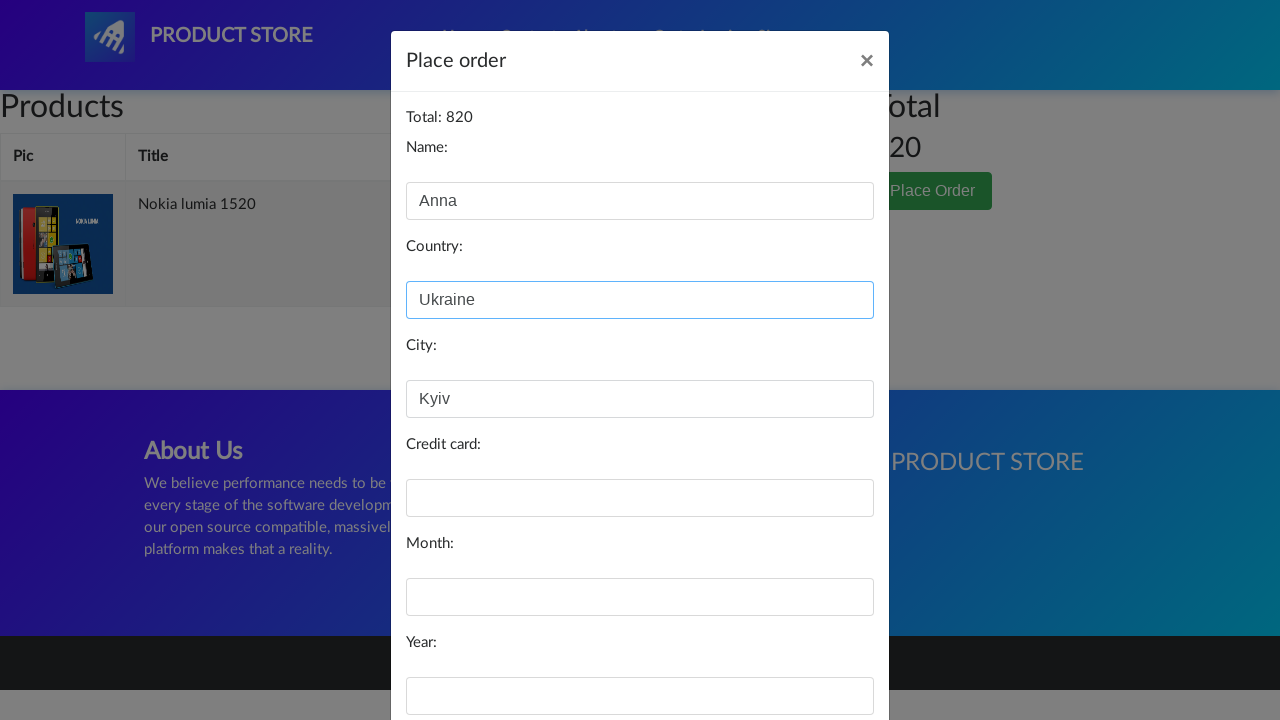

Filled credit card field with test card number on #card
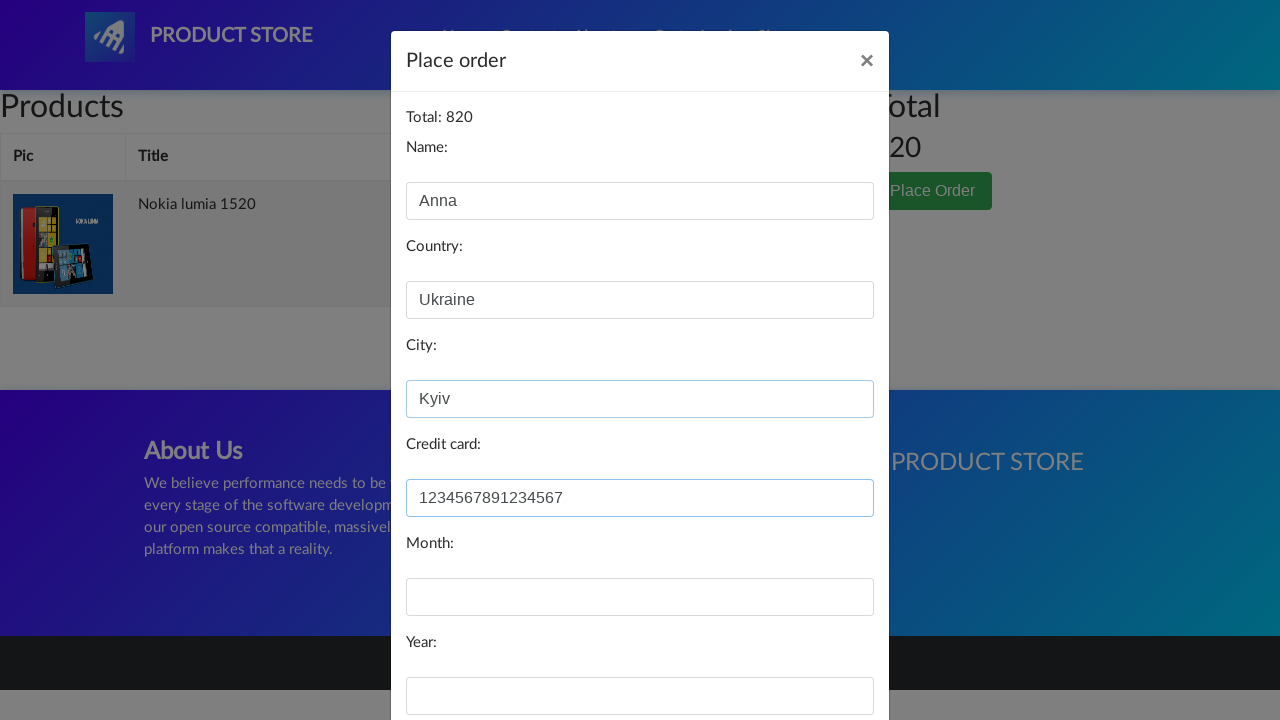

Filled expiration month field with '8' on #month
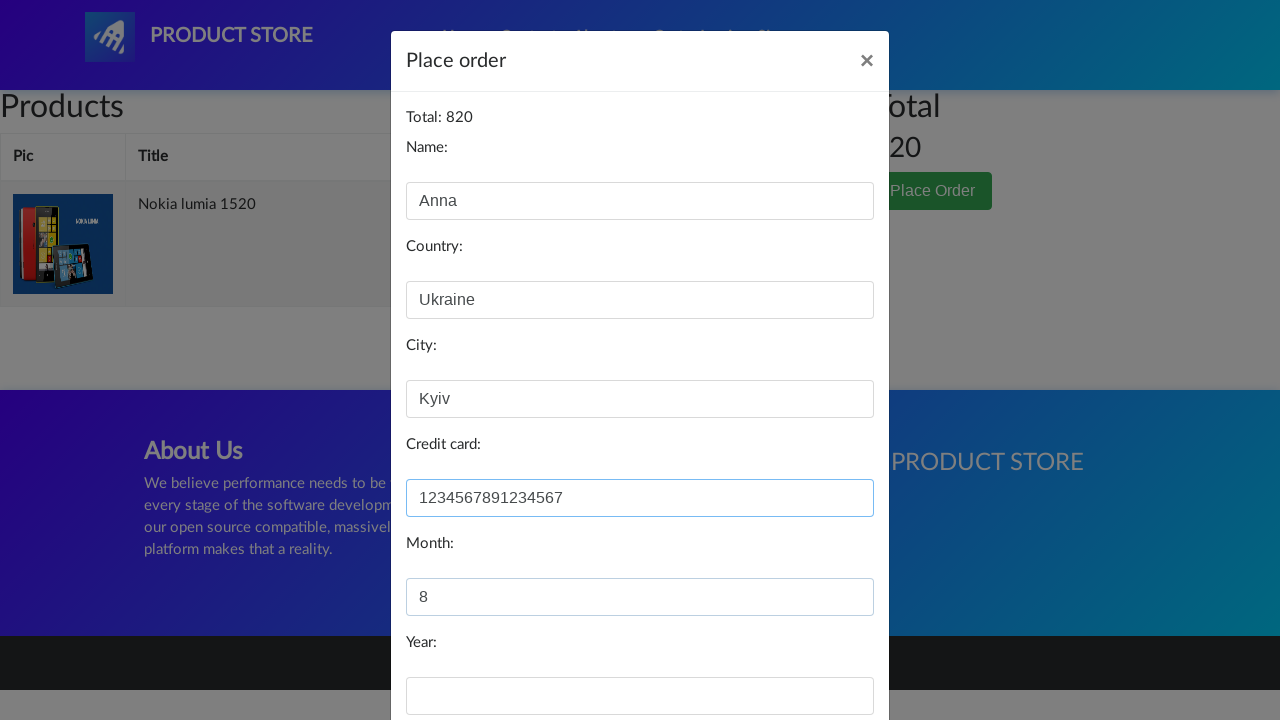

Filled expiration year field with '1999' on #year
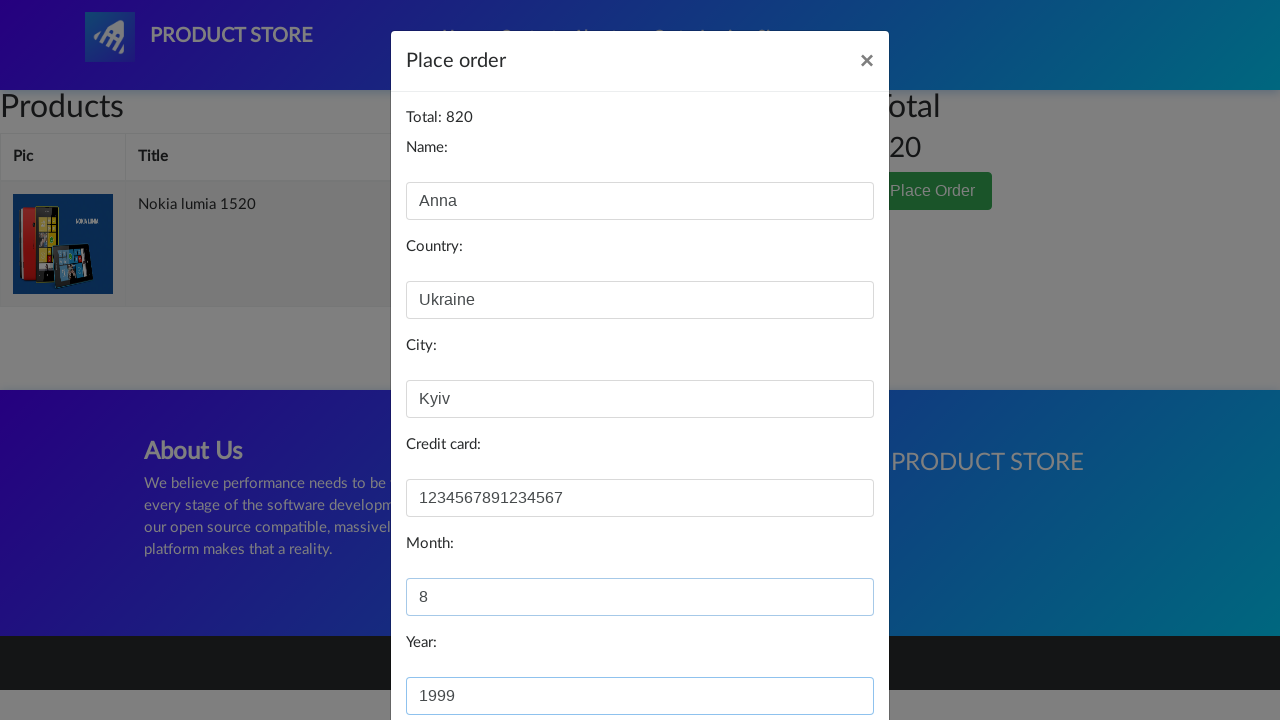

Clicked 'Purchase' button to complete order at (823, 655) on button:has-text('Purchase')
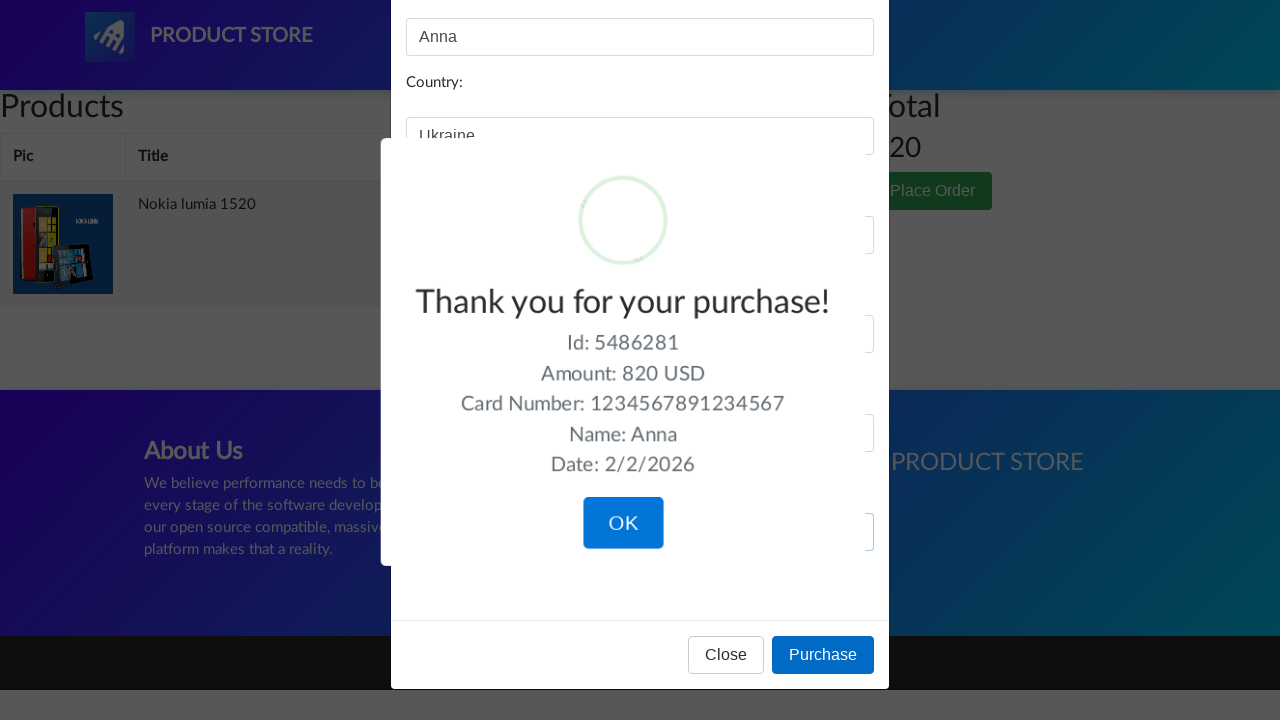

Success alert dialog appeared
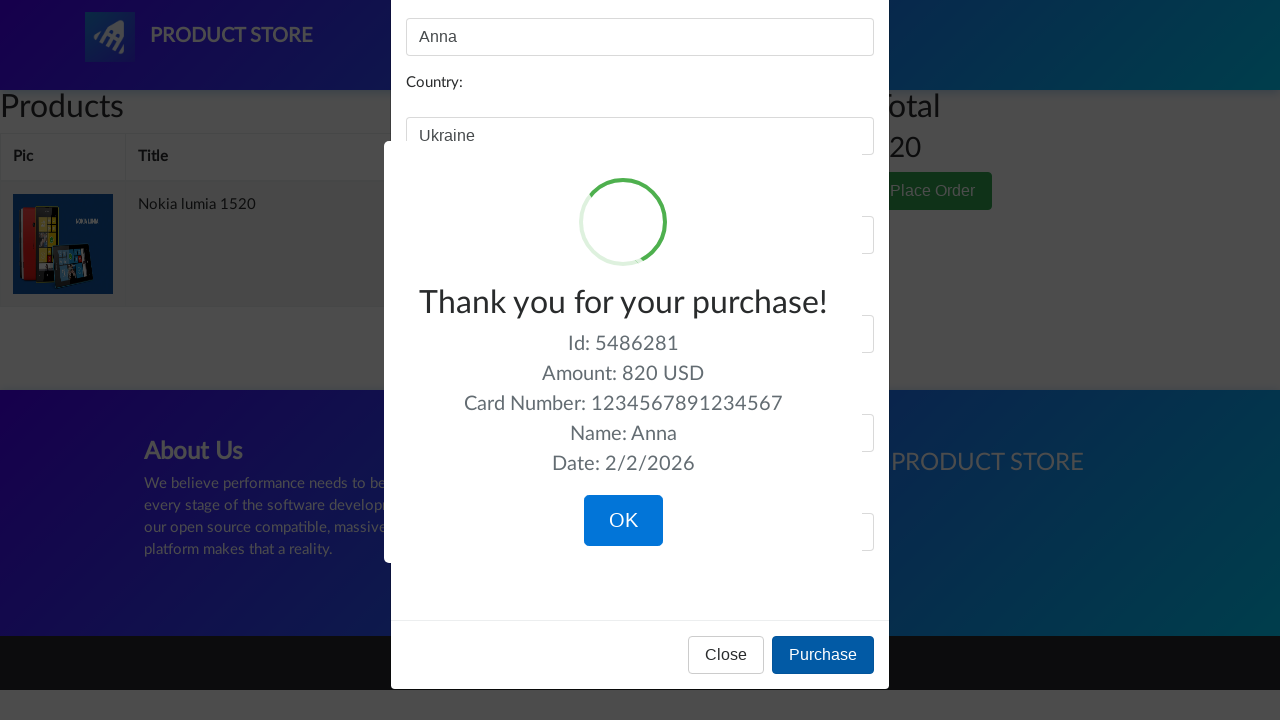

Verified 'Thank you for your purchase!' message displayed
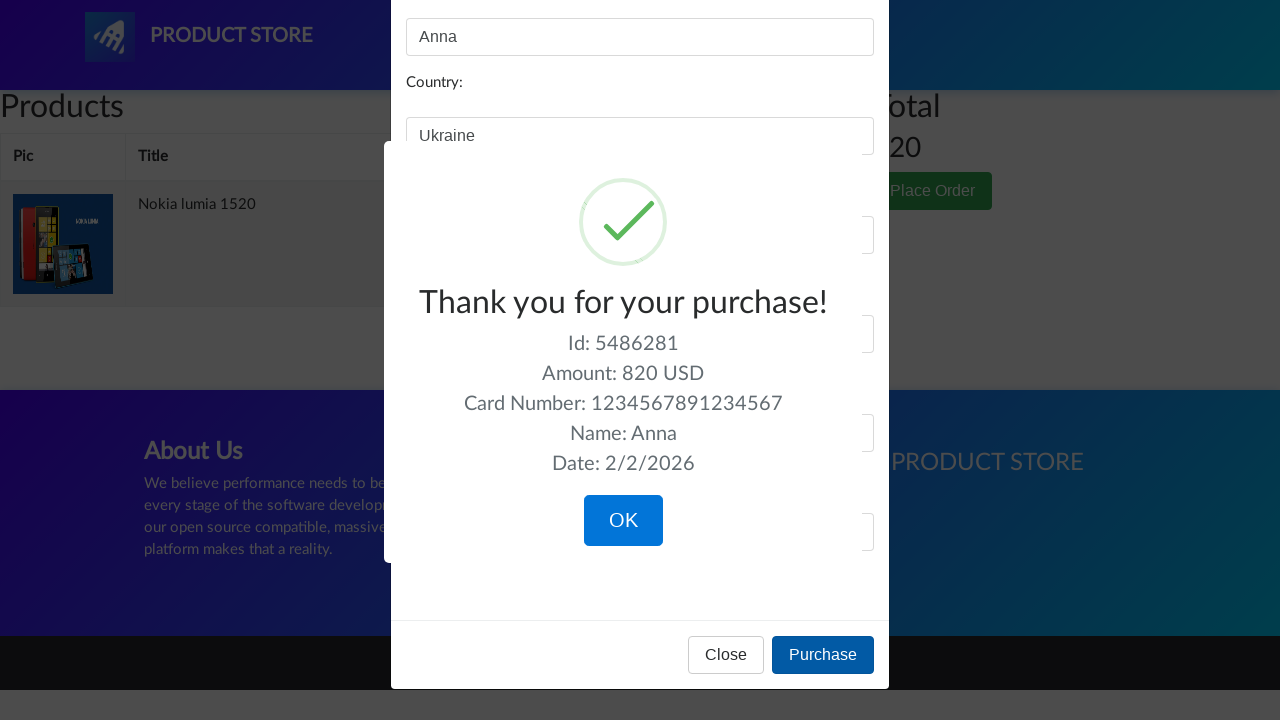

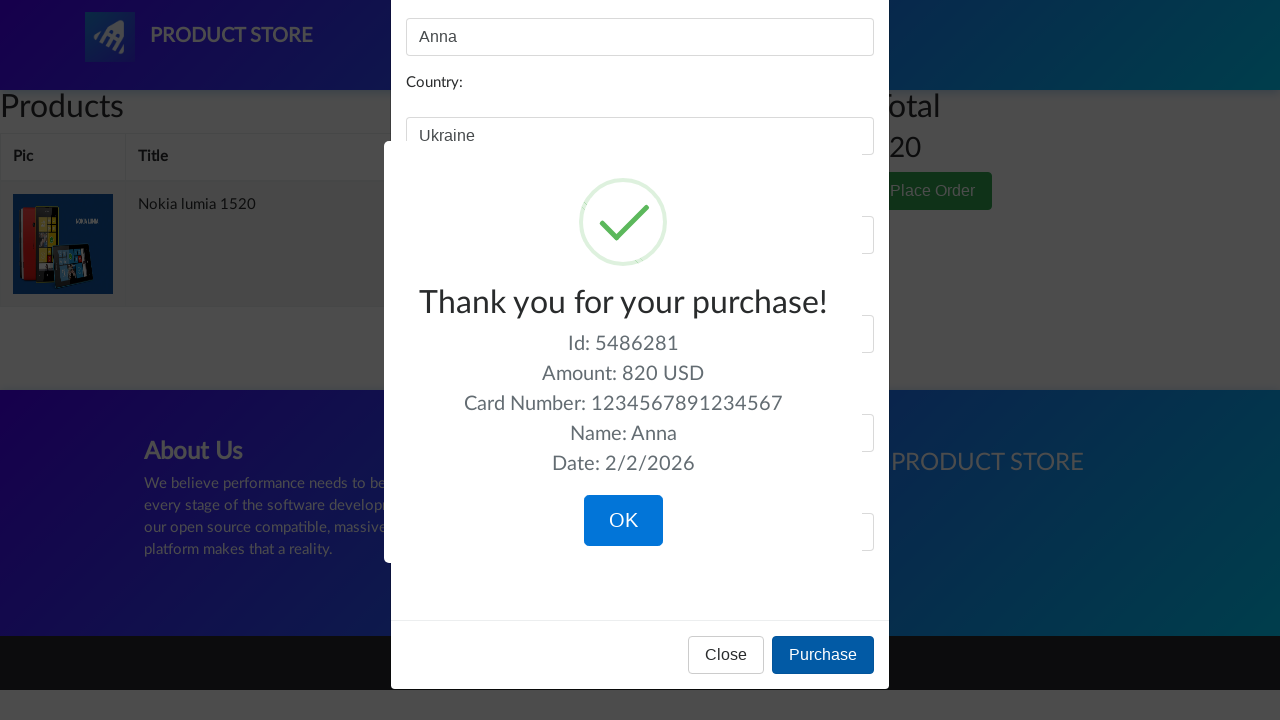